Tests editing a todo item by double-clicking, filling new text, and pressing Enter

Starting URL: https://demo.playwright.dev/todomvc

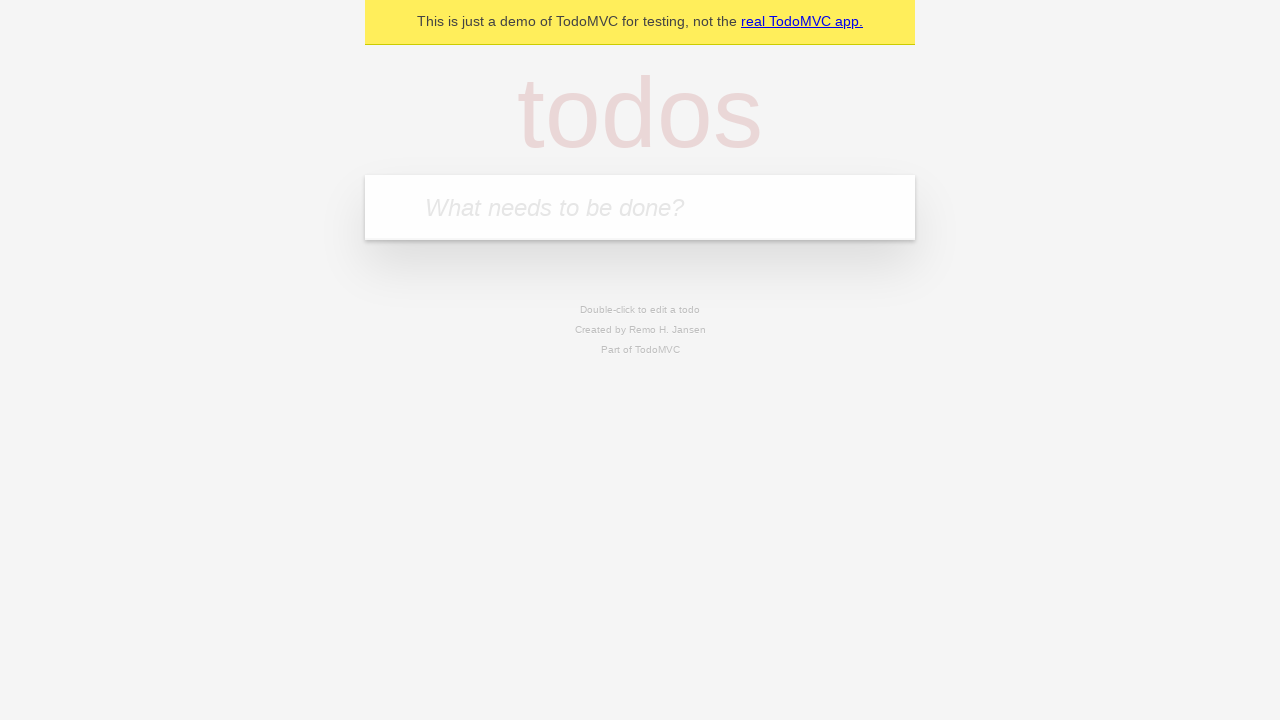

Filled new todo input with 'buy some cheese' on .new-todo
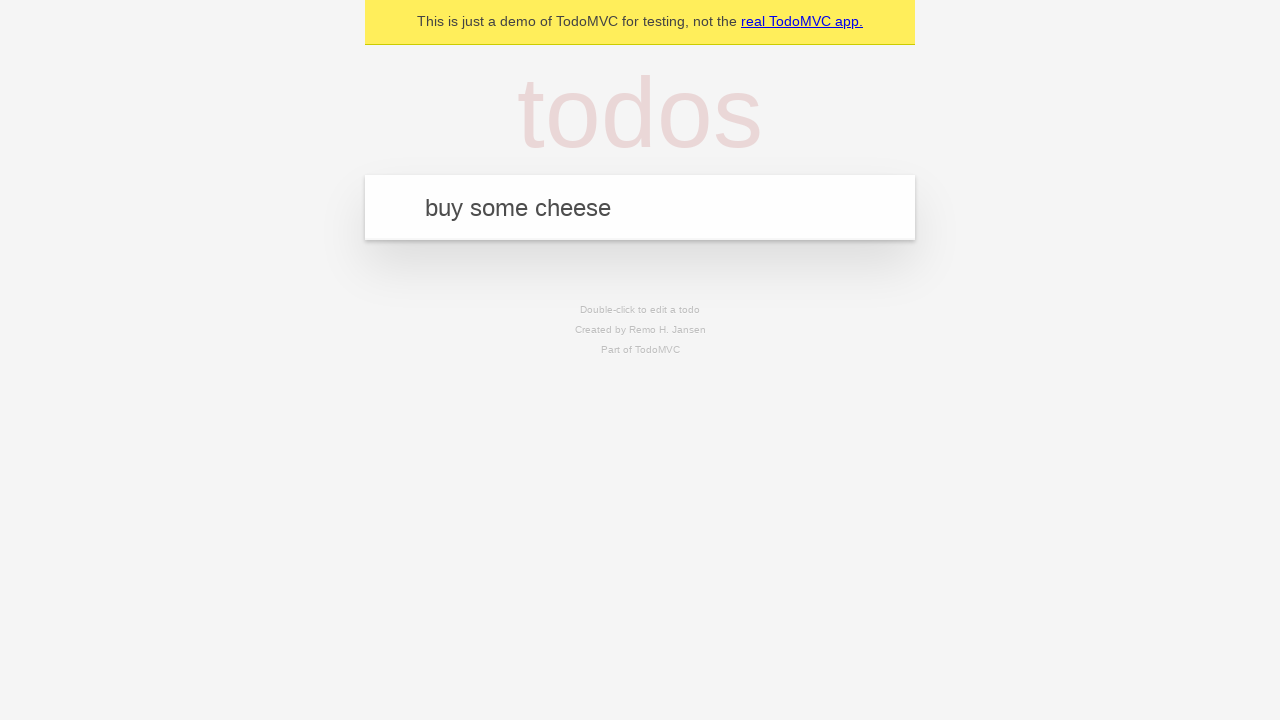

Pressed Enter to create first todo on .new-todo
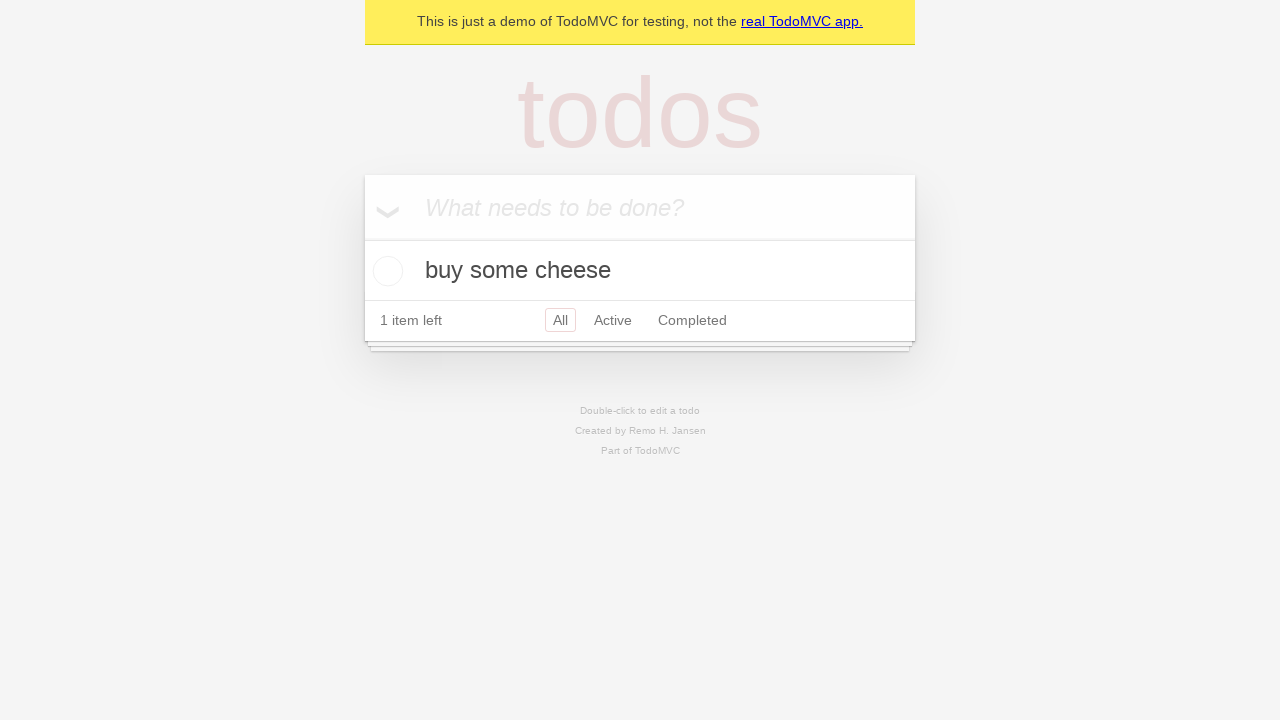

Filled new todo input with 'feed the cat' on .new-todo
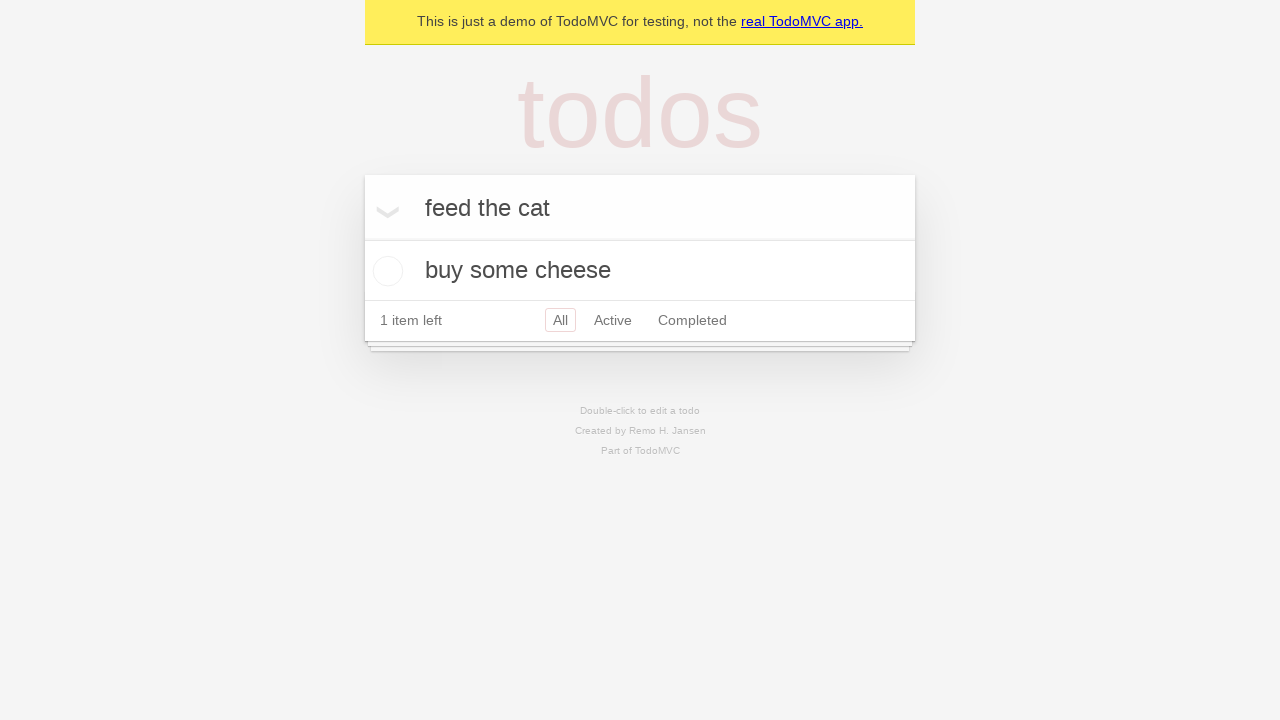

Pressed Enter to create second todo on .new-todo
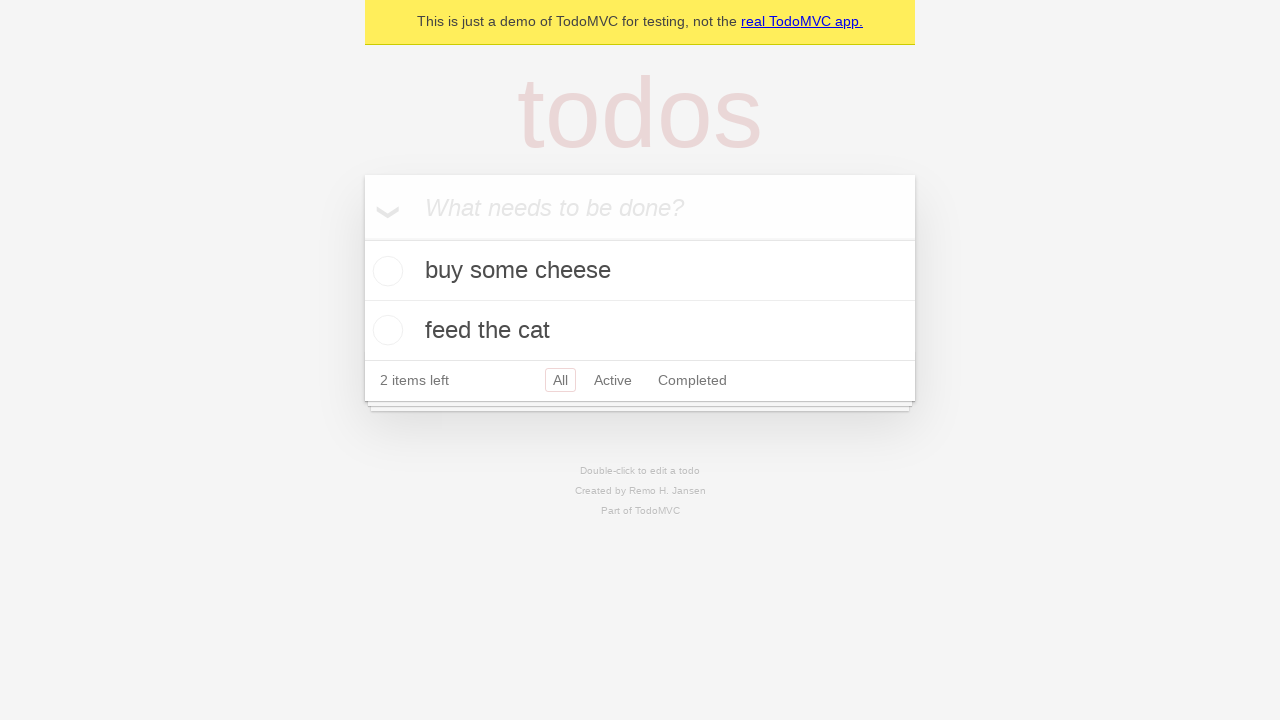

Filled new todo input with 'book a doctors appointment' on .new-todo
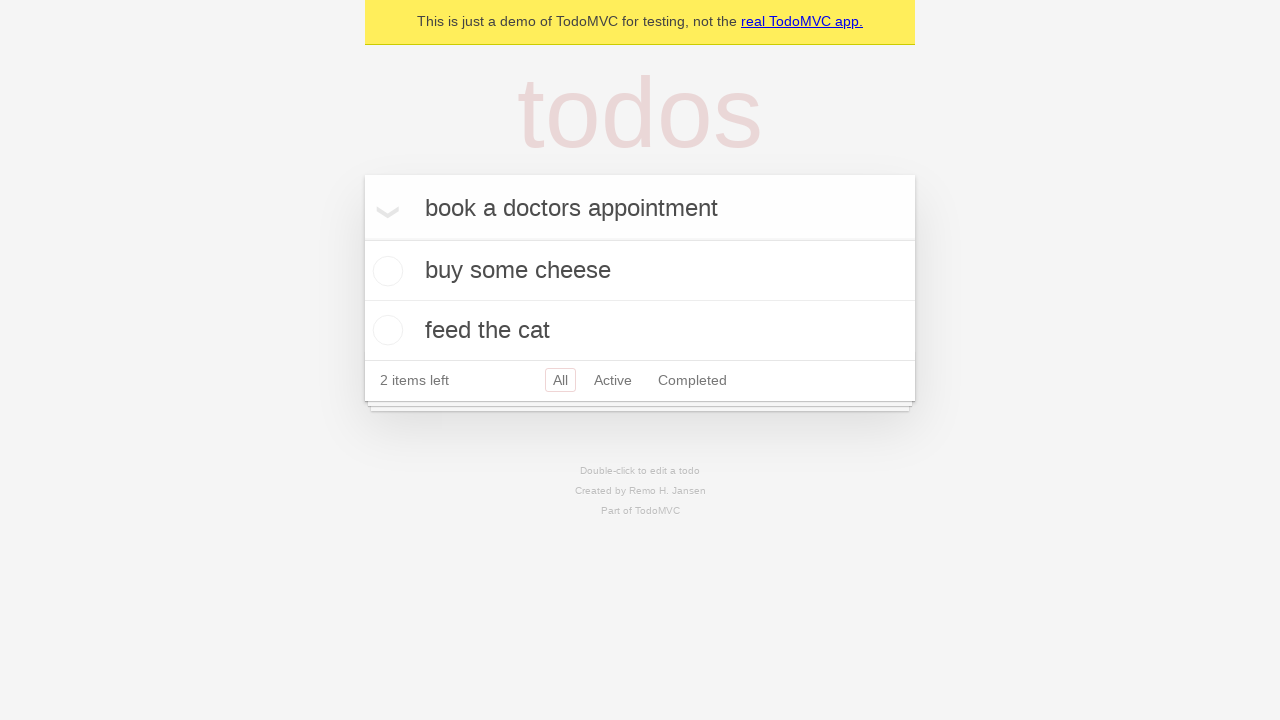

Pressed Enter to create third todo on .new-todo
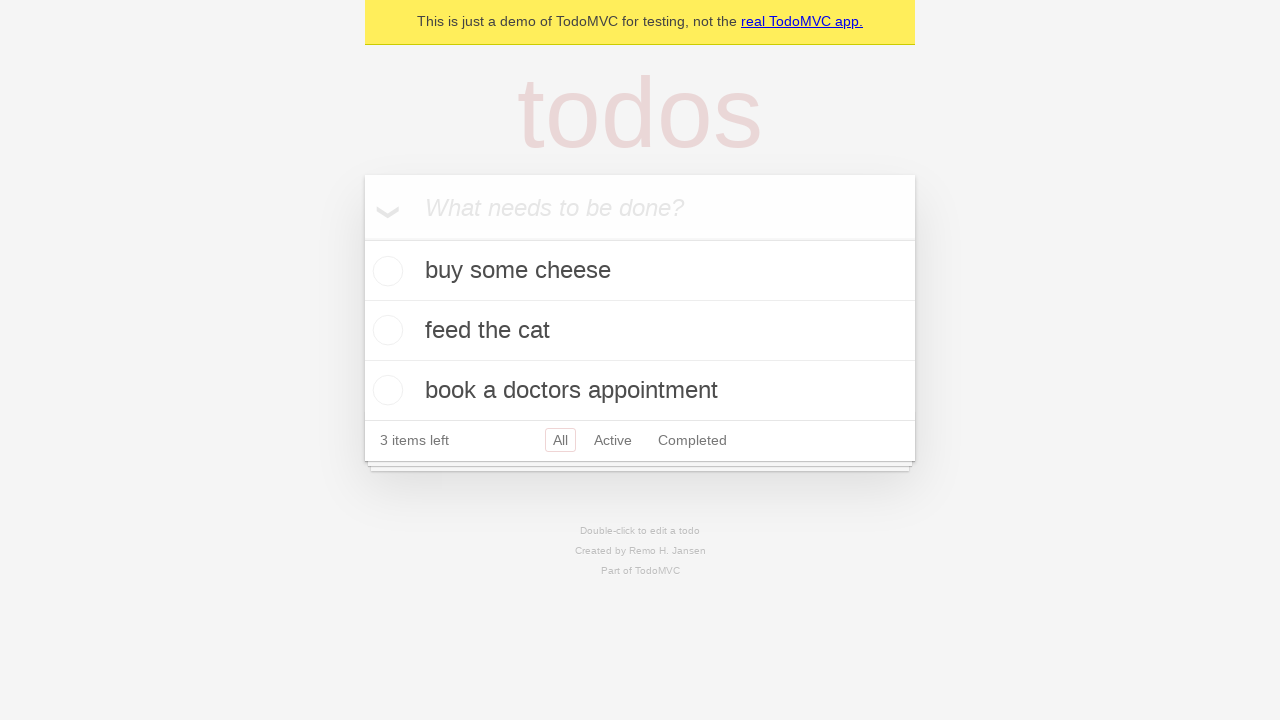

Double-clicked second todo item to enter edit mode at (640, 331) on .todo-list li >> nth=1
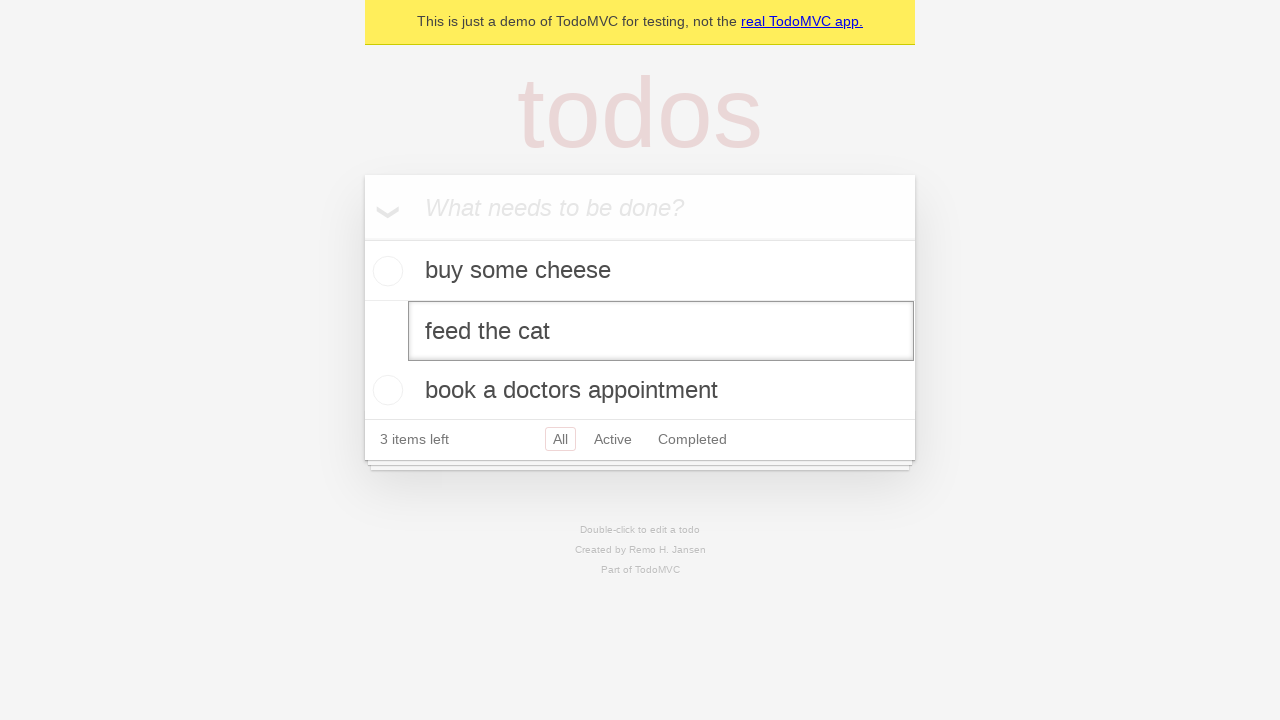

Filled edit field with 'buy some sausages' on .todo-list li >> nth=1 >> .edit
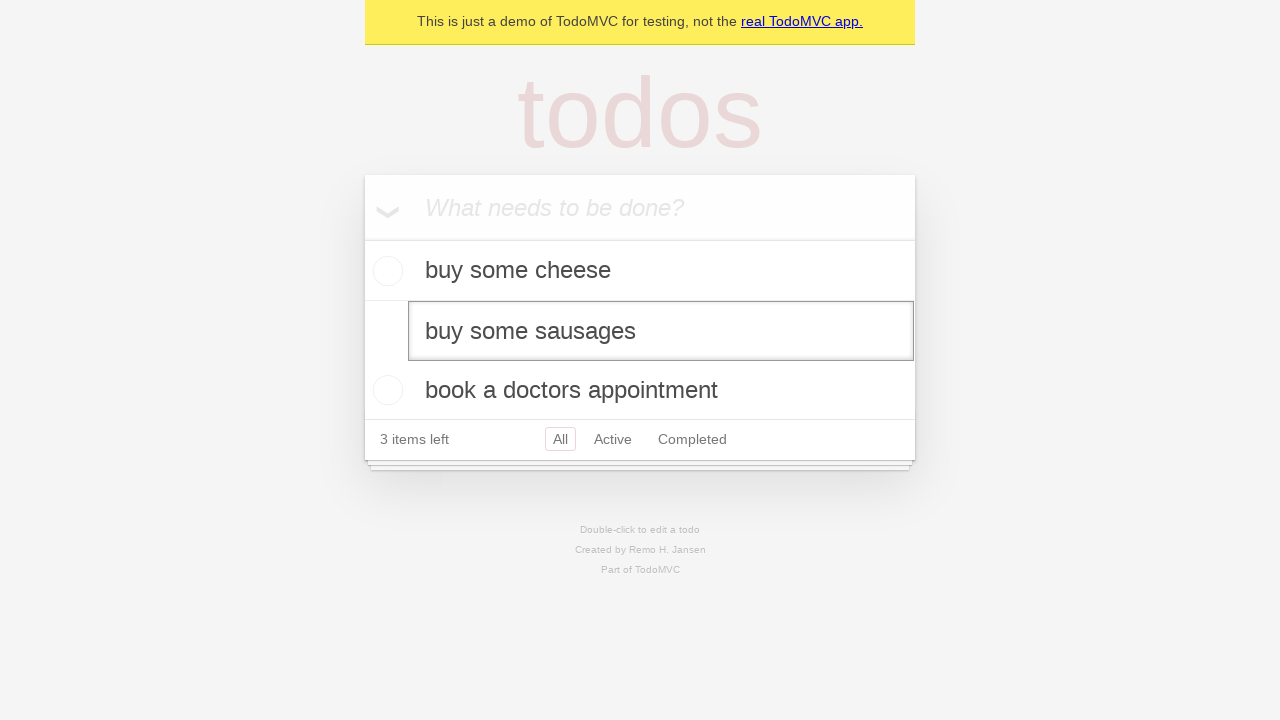

Pressed Enter to save edited todo item on .todo-list li >> nth=1 >> .edit
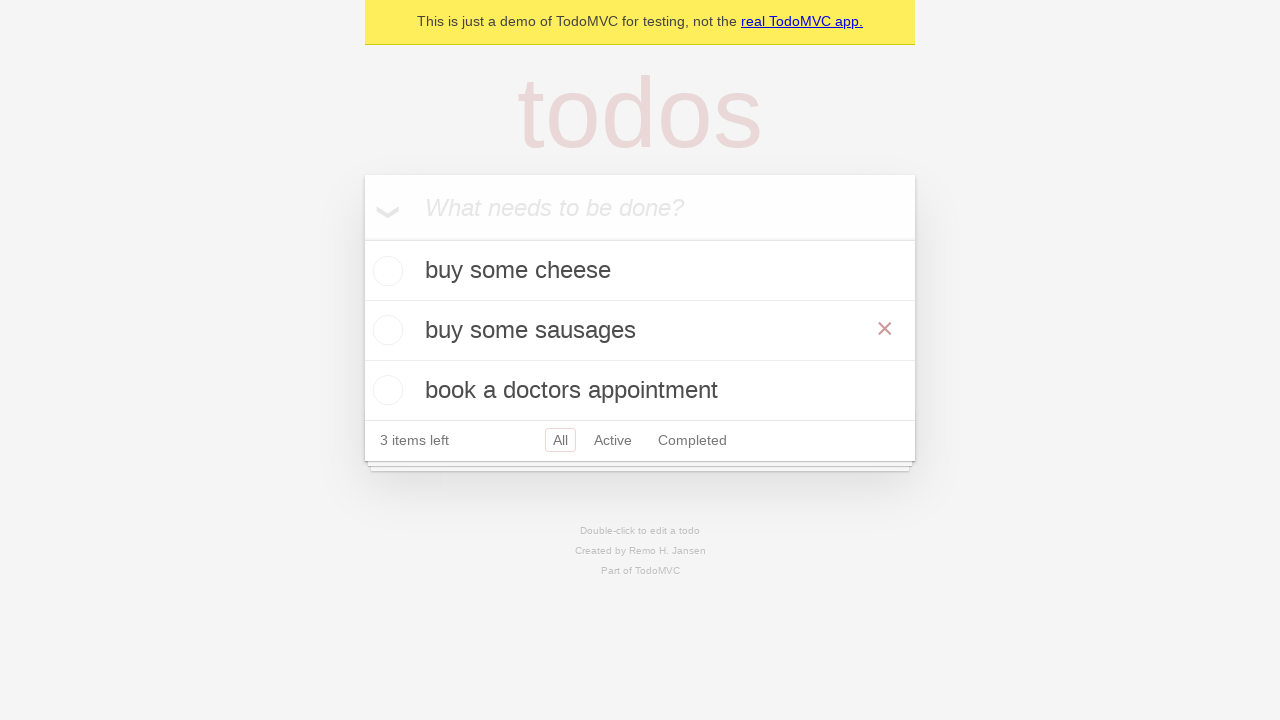

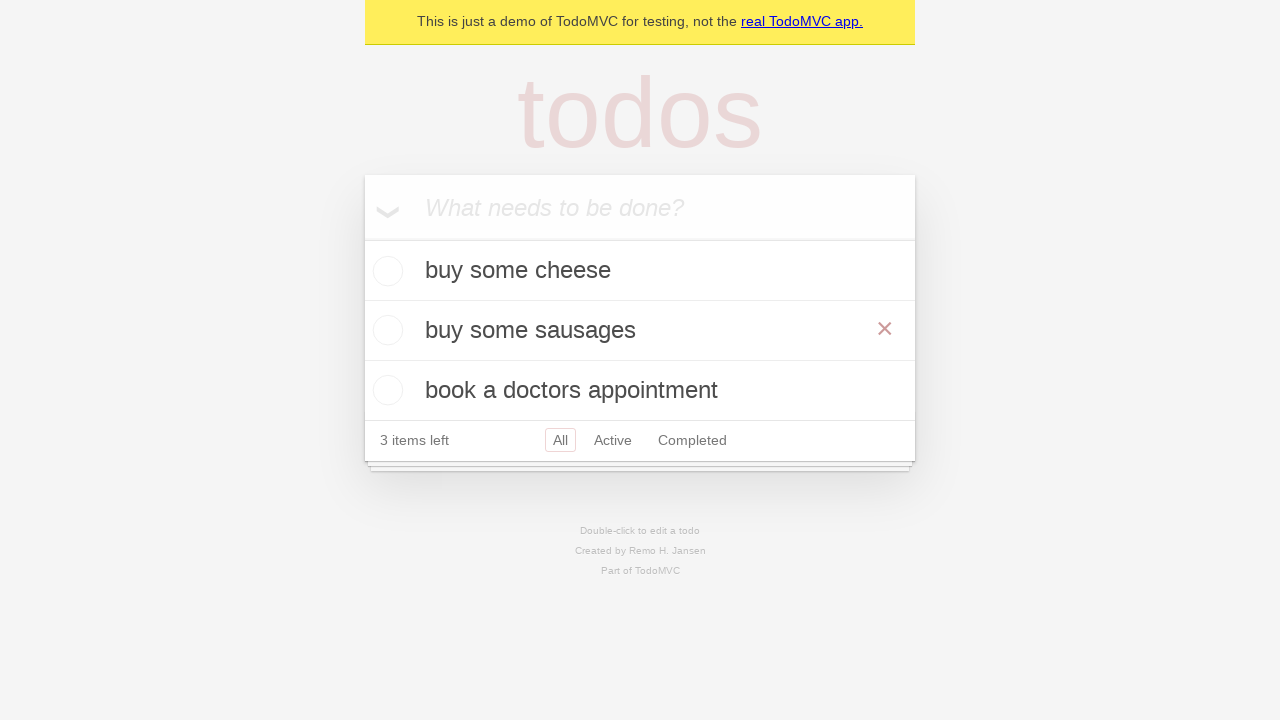